Navigates to a game page and performs a click action at a specific coordinate position on the page

Starting URL: https://bsy-cdn-zhgame.yunyungquan.com/pengpengqiu/index.html?openid=opua_jrbKwEGa4xESBuQMqUnOhUw&activeid=232&_t=12

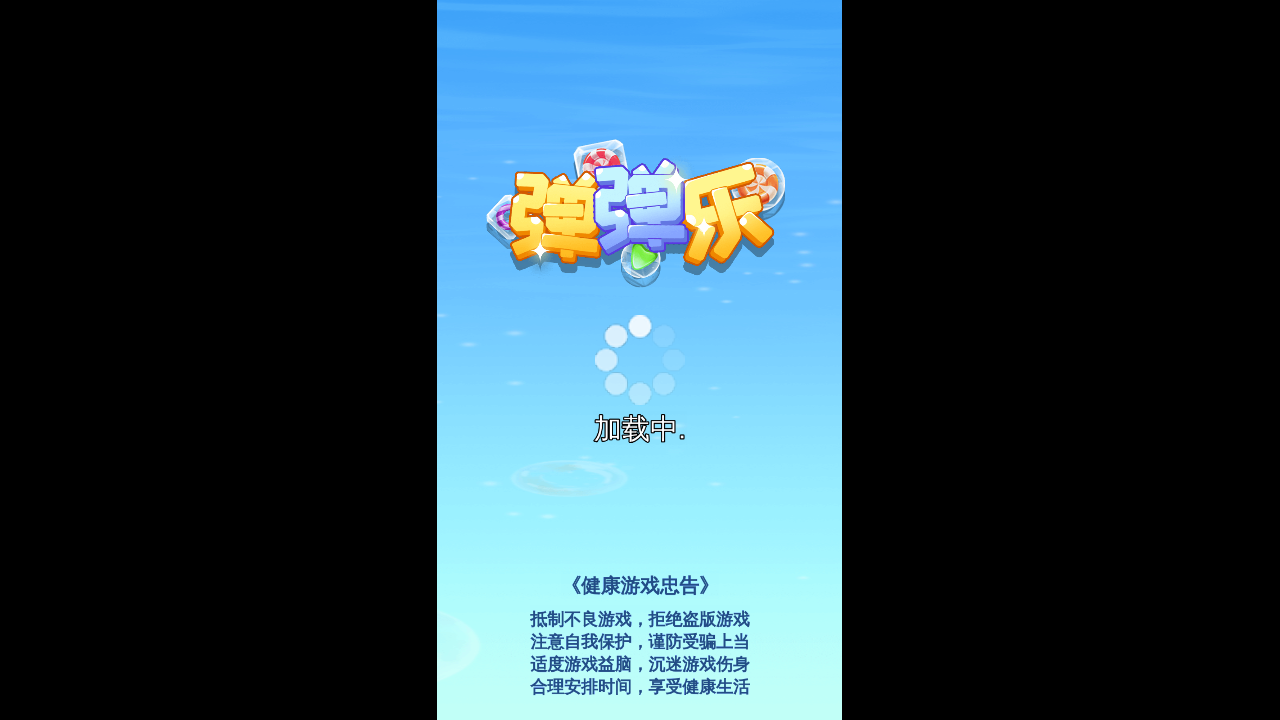

Waited 10 seconds for page to load
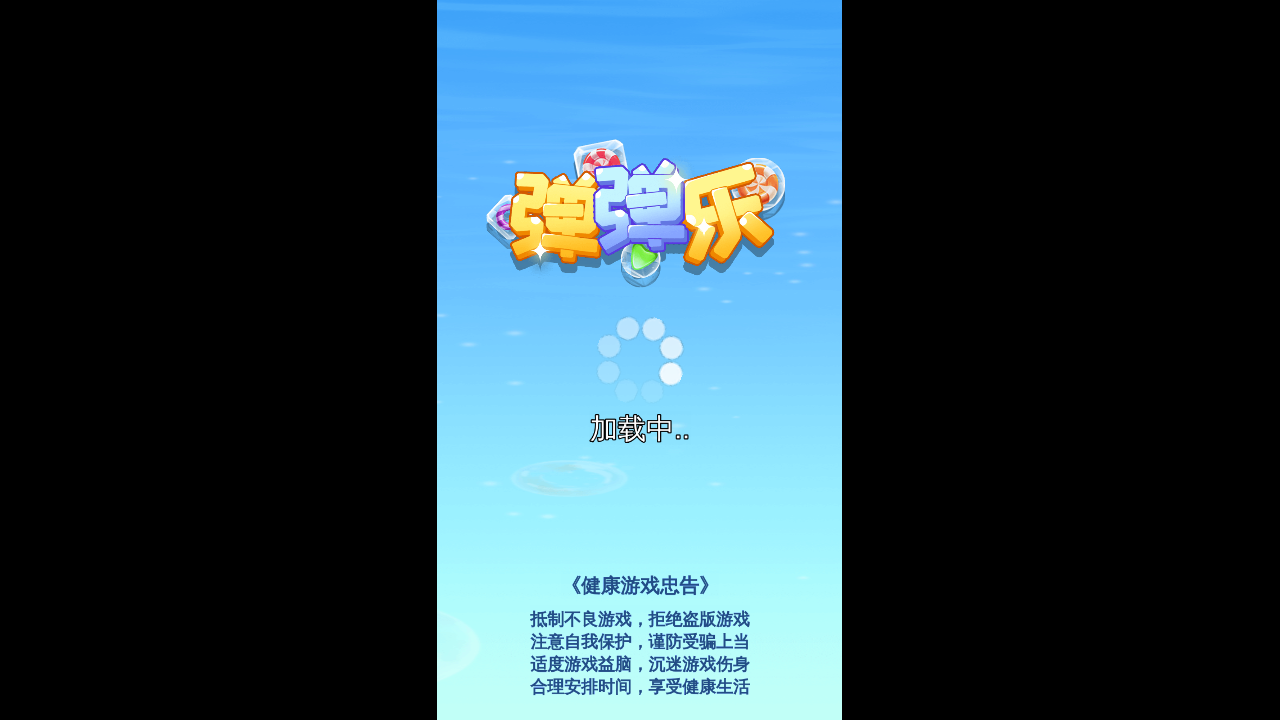

Clicked at coordinates (400, 270) on the game page at (400, 270)
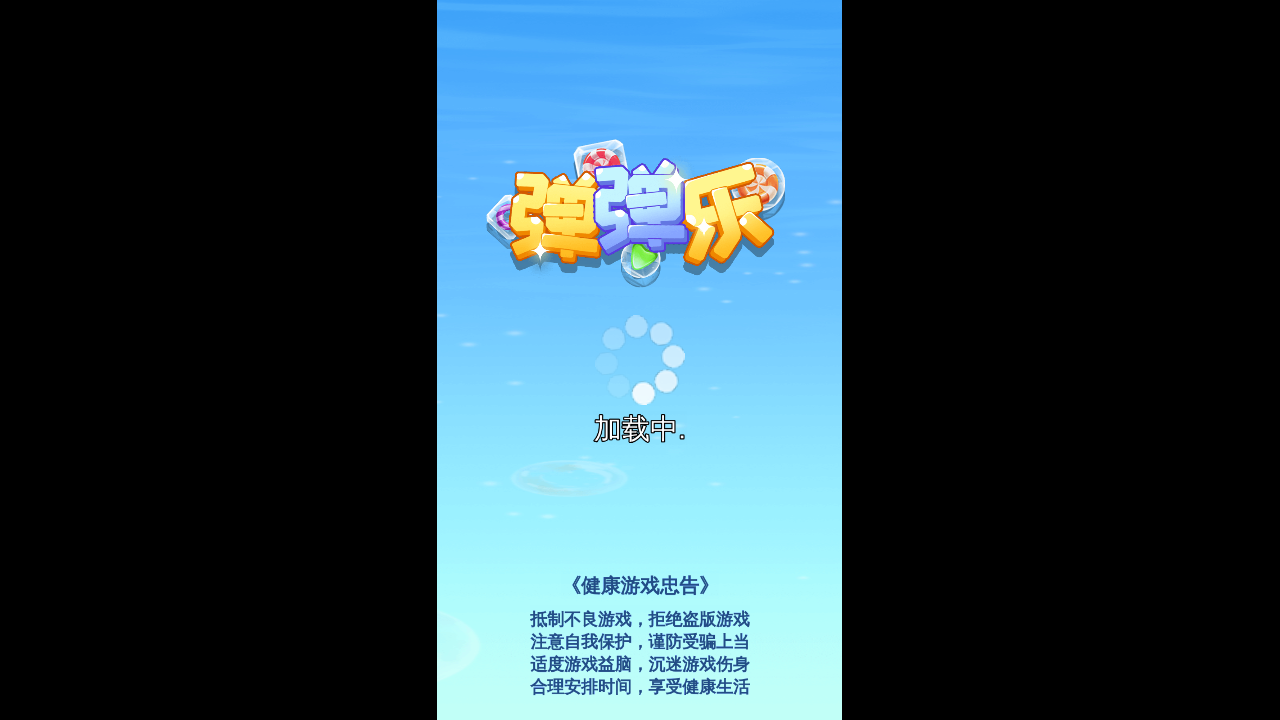

Waited 5 seconds for action to complete
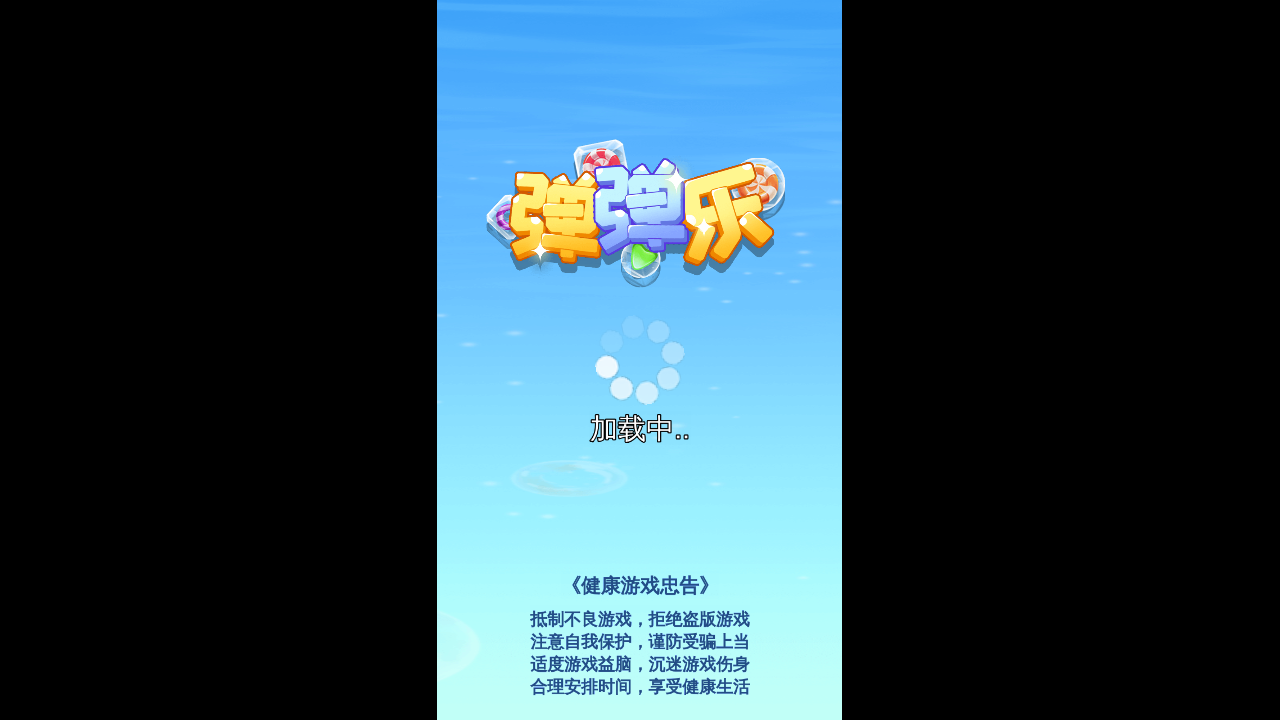

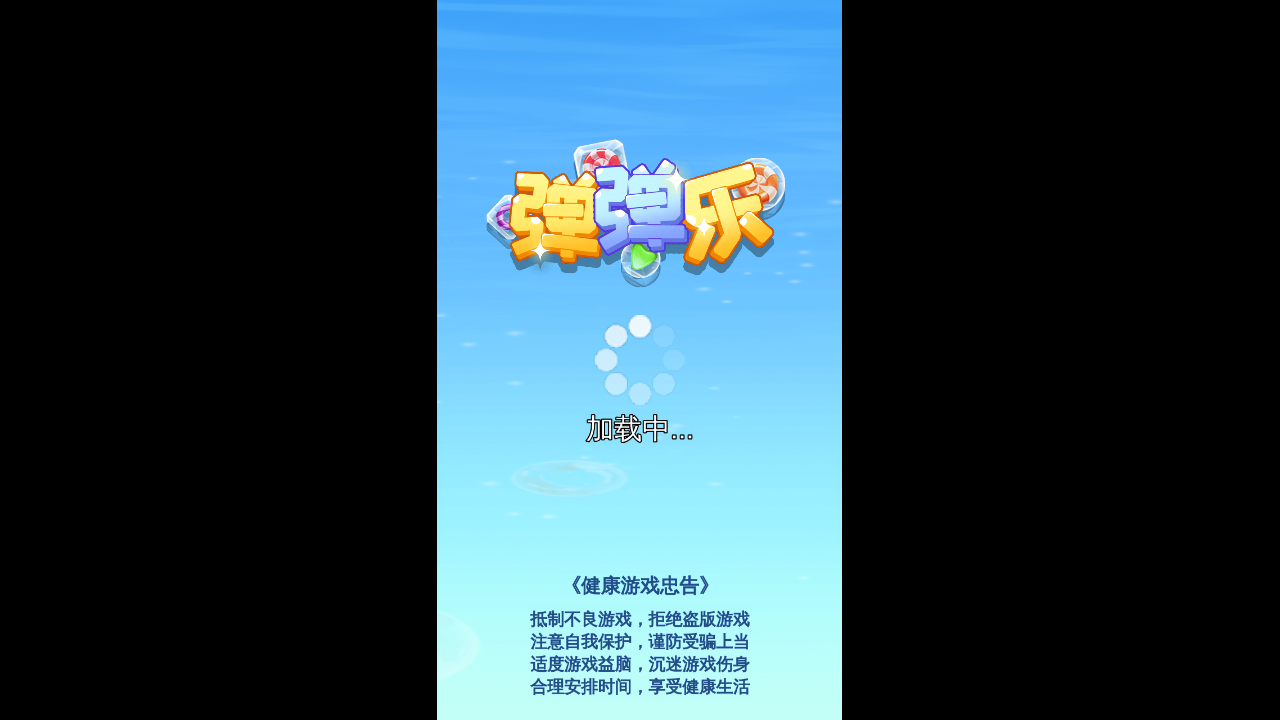